Tests dropdown selection by selecting an option from a select element using its value

Starting URL: https://kitchen.applitools.com/ingredients/select

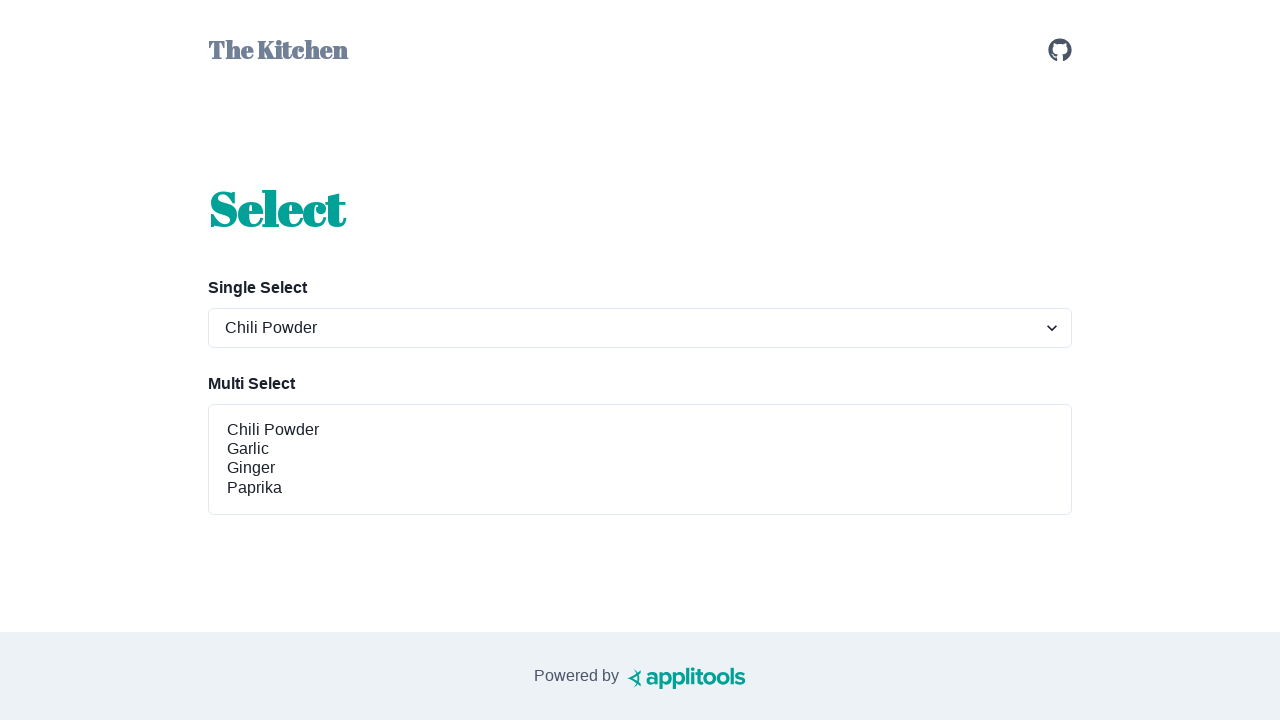

Navigated to select ingredient page
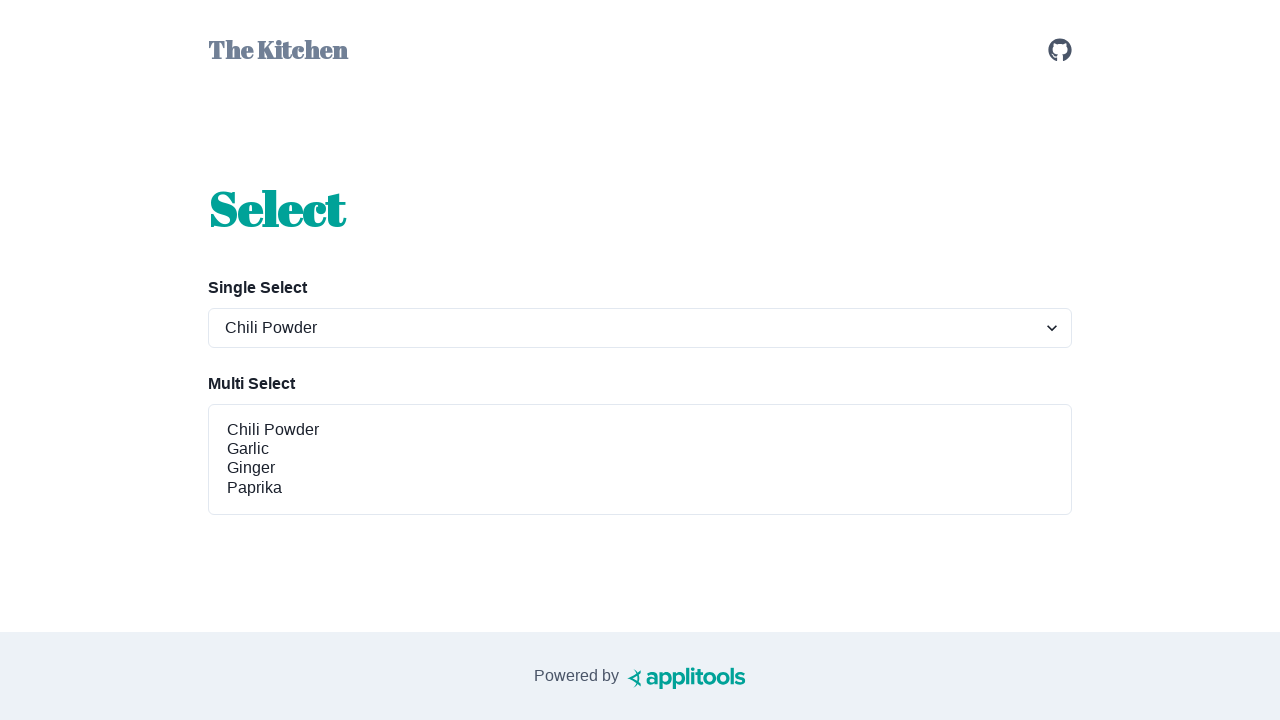

Selected 'ginger' from the spices dropdown on #spices-select-single
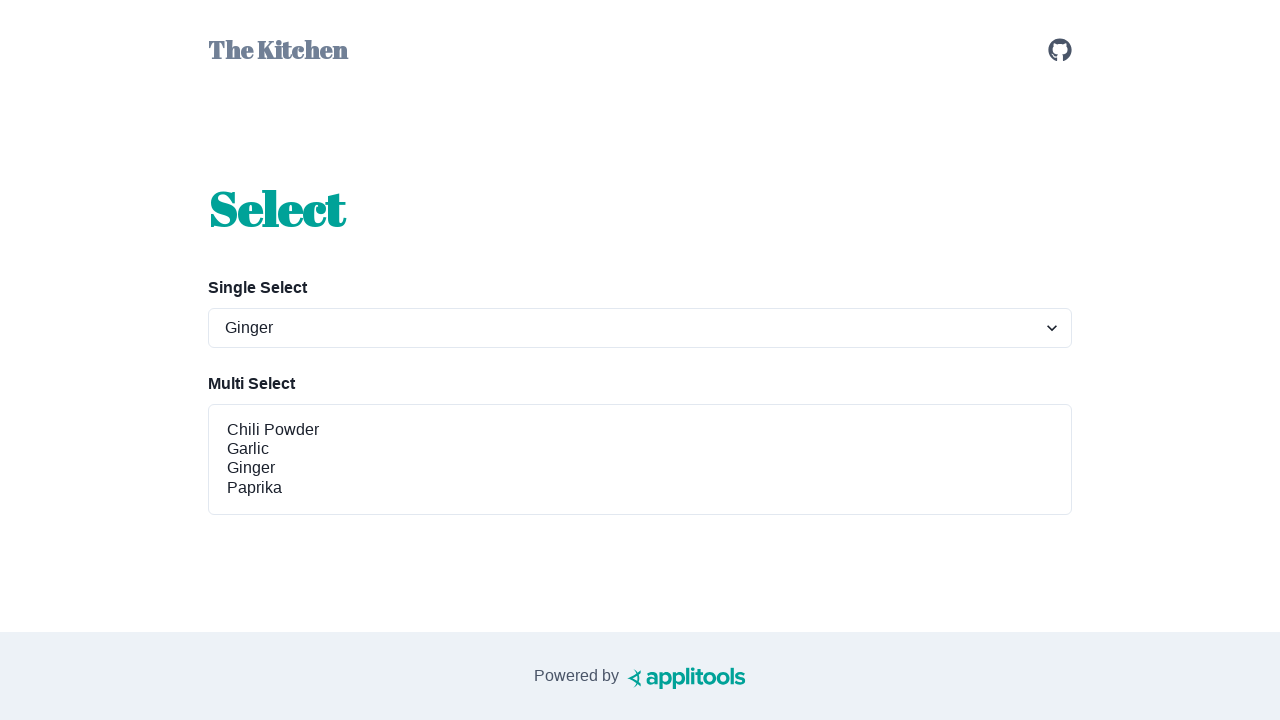

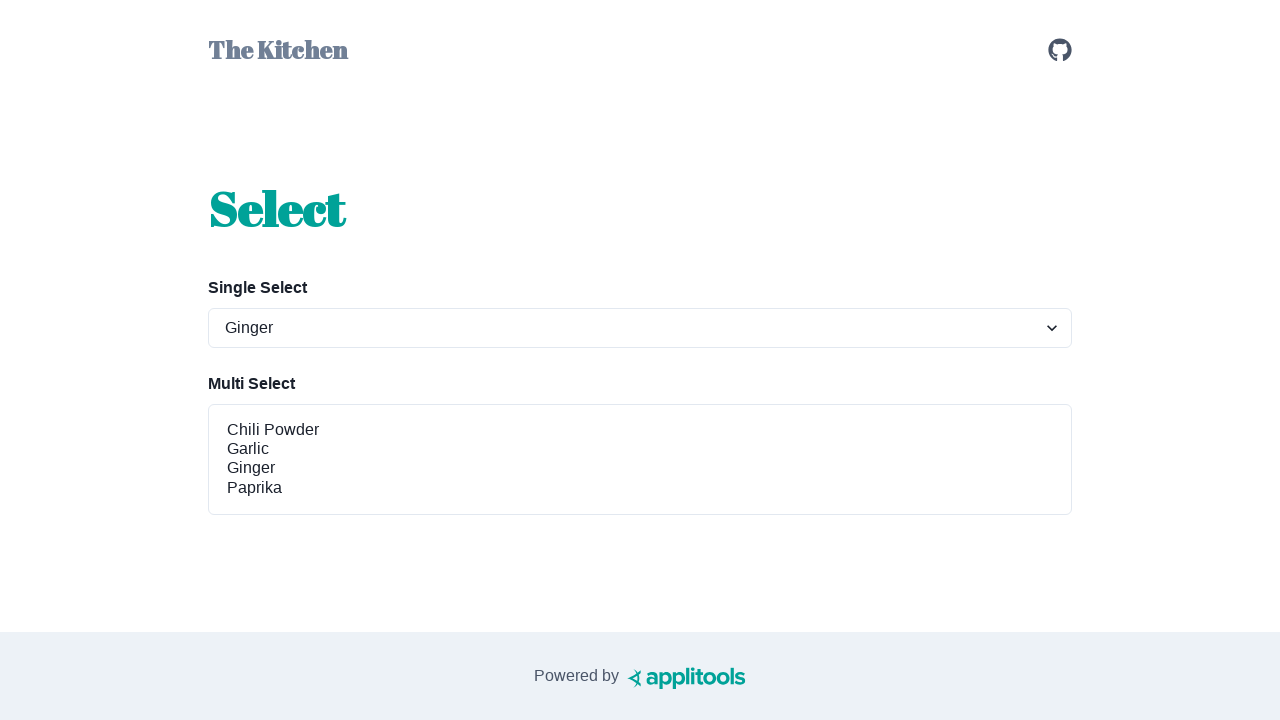